Tests that checkbox and label are hidden when editing a todo item

Starting URL: https://demo.playwright.dev/todomvc

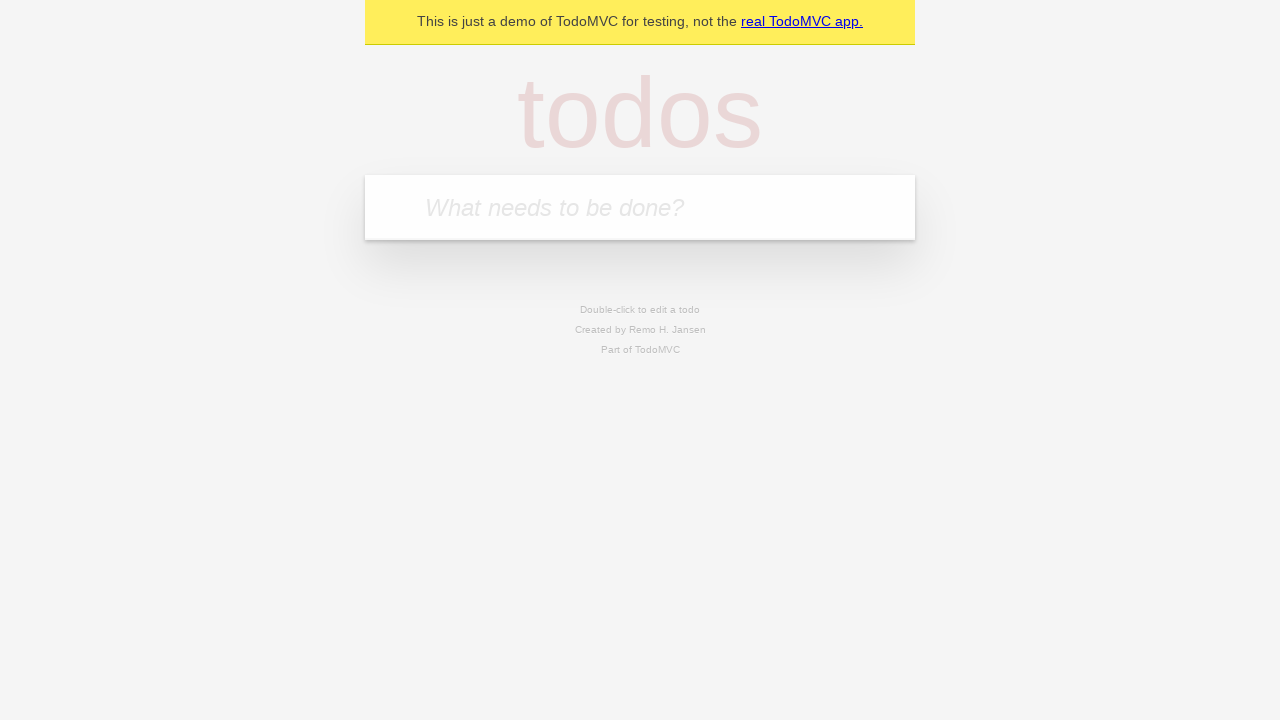

Filled input field with 'buy some cheese' on internal:attr=[placeholder="What needs to be done?"i]
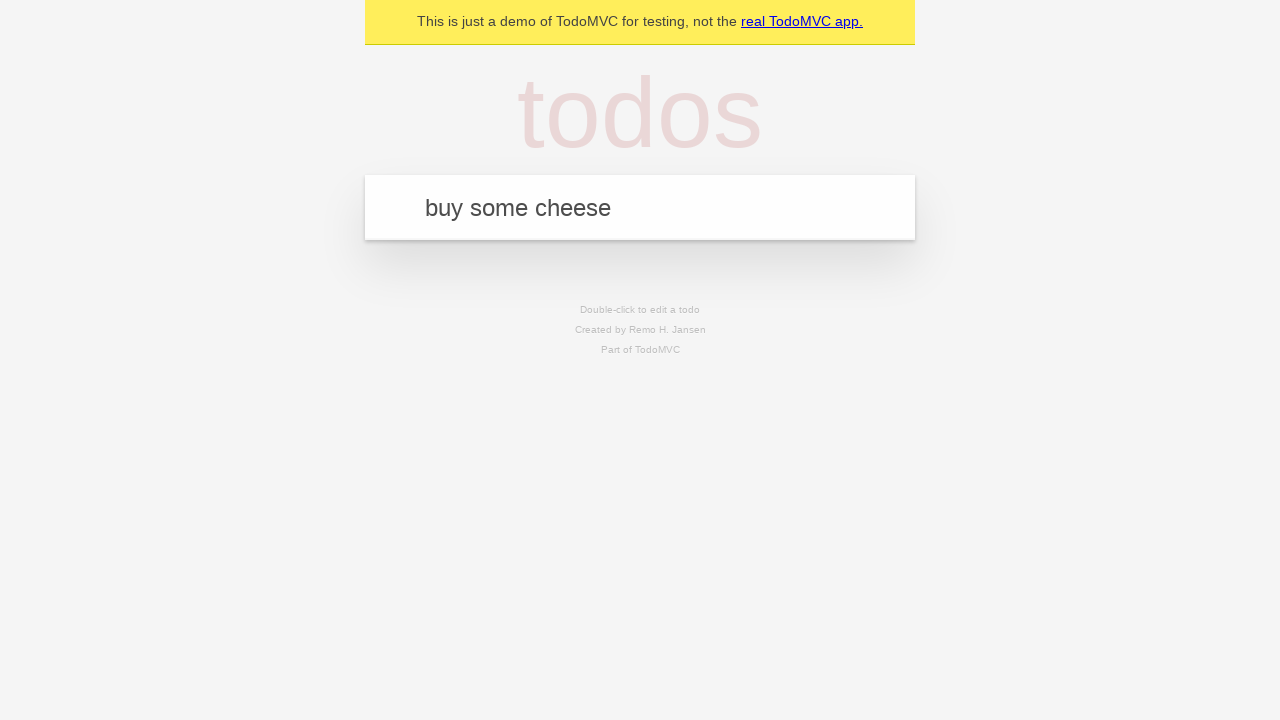

Pressed Enter to create first todo on internal:attr=[placeholder="What needs to be done?"i]
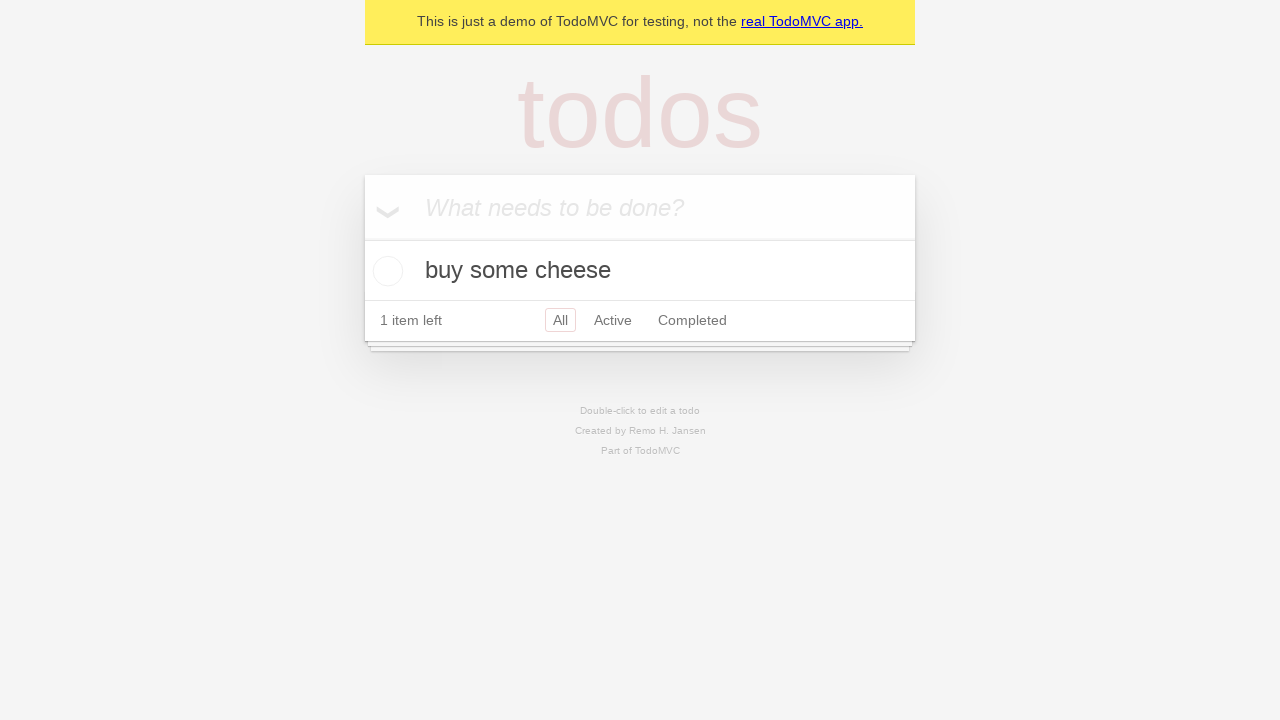

Filled input field with 'feed the cat' on internal:attr=[placeholder="What needs to be done?"i]
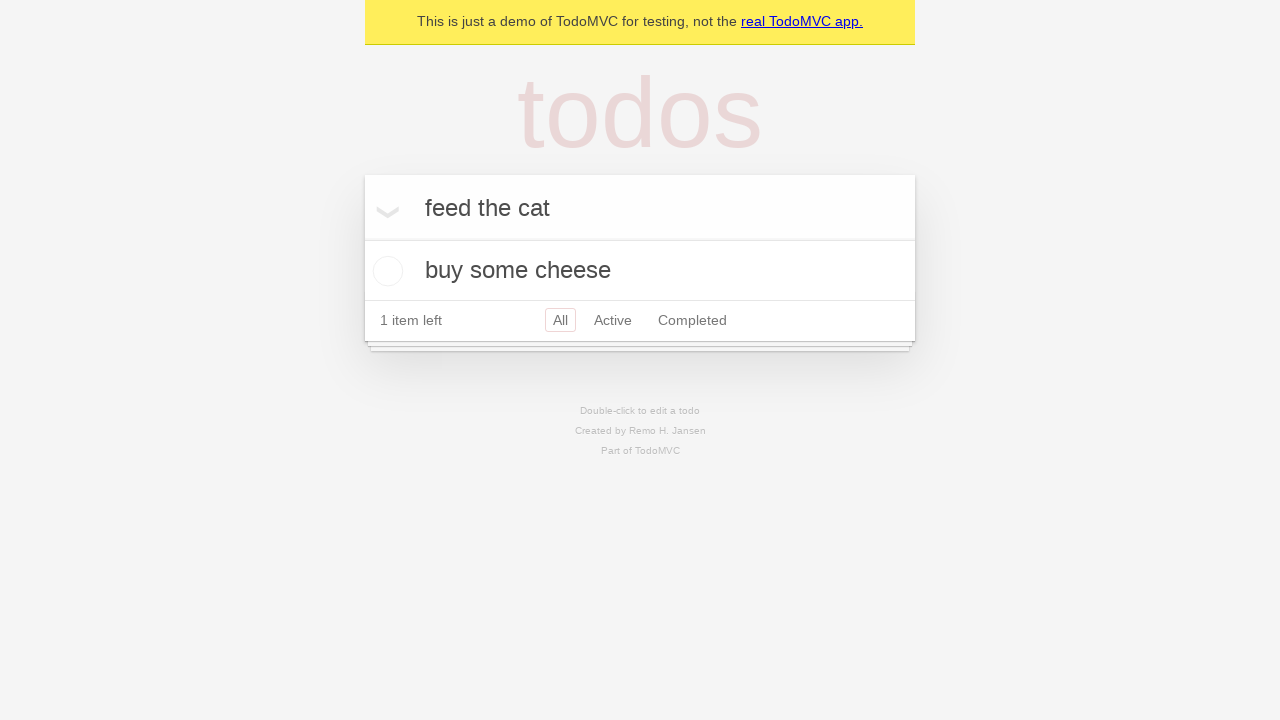

Pressed Enter to create second todo on internal:attr=[placeholder="What needs to be done?"i]
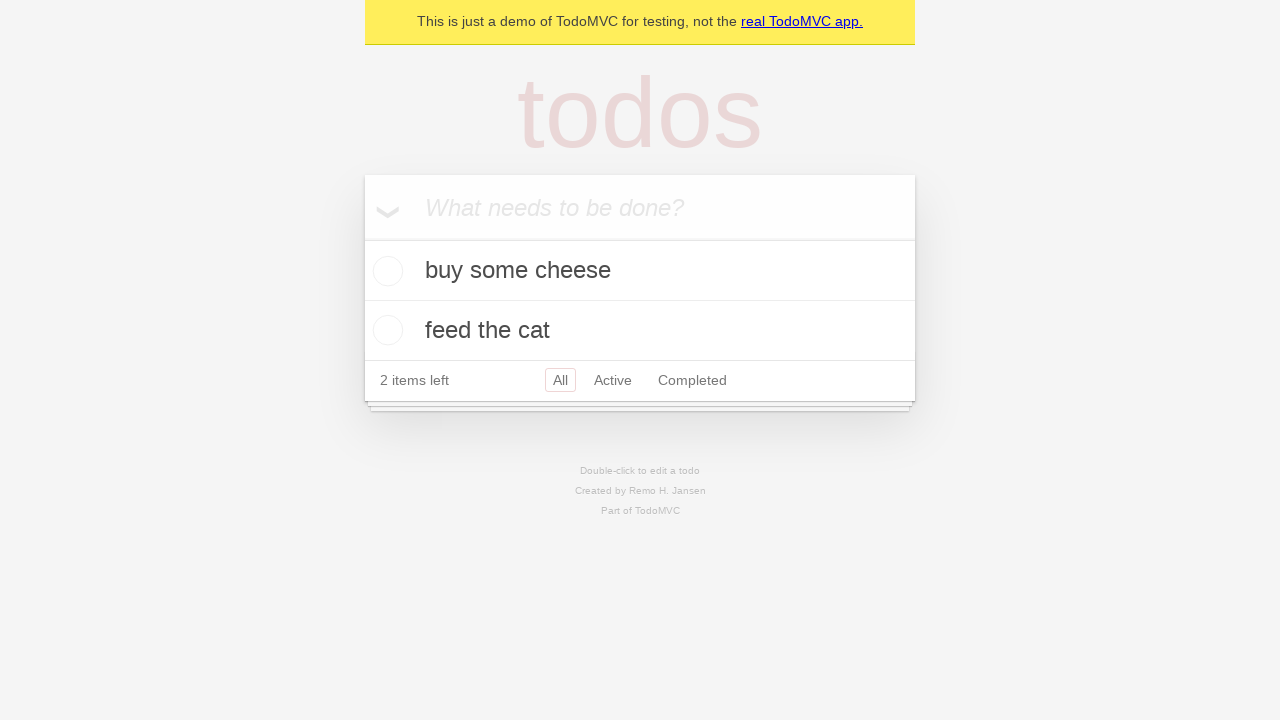

Filled input field with 'book a doctors appointment' on internal:attr=[placeholder="What needs to be done?"i]
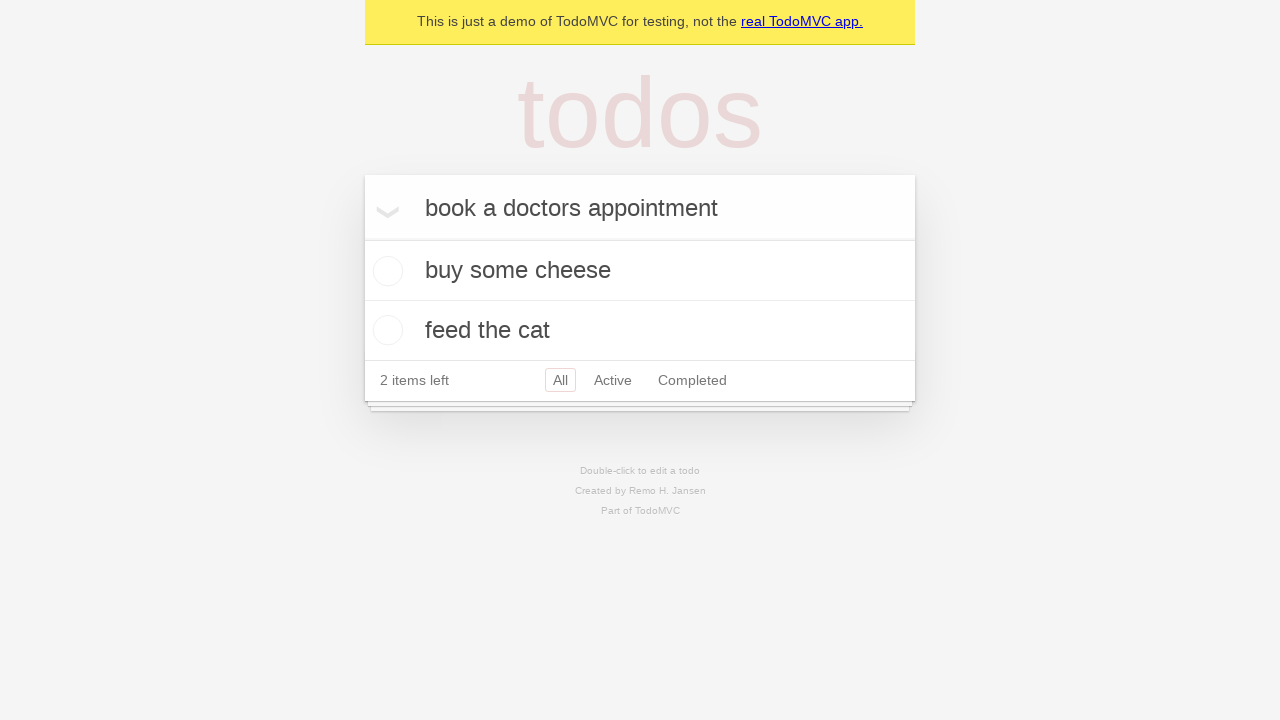

Pressed Enter to create third todo on internal:attr=[placeholder="What needs to be done?"i]
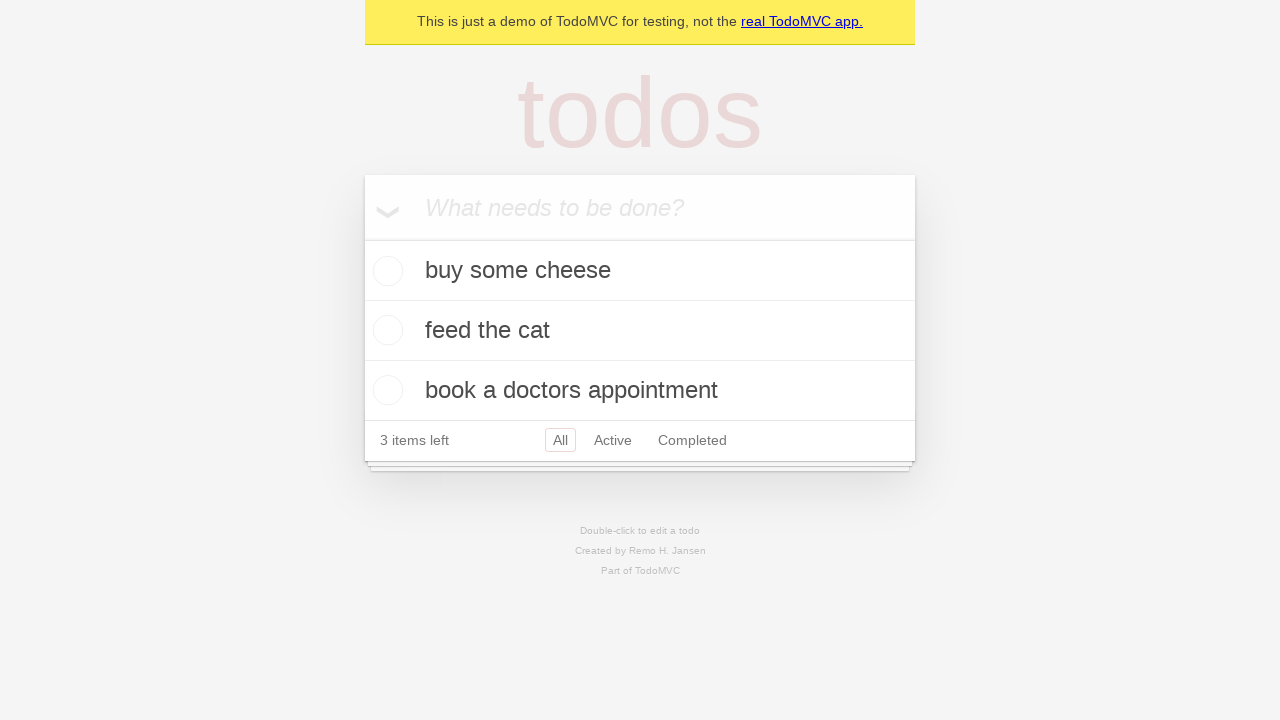

Double-clicked second todo to enter edit mode at (640, 331) on internal:testid=[data-testid="todo-item"s] >> nth=1
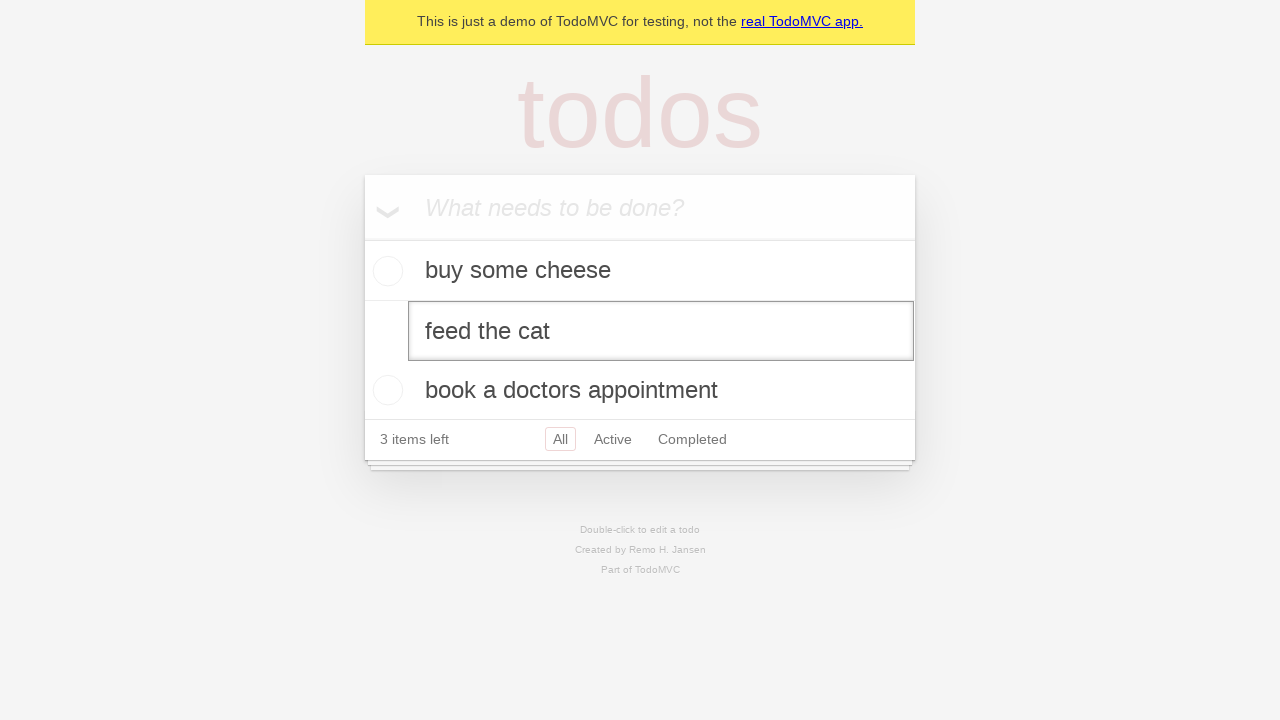

Edit textbox appeared for second todo
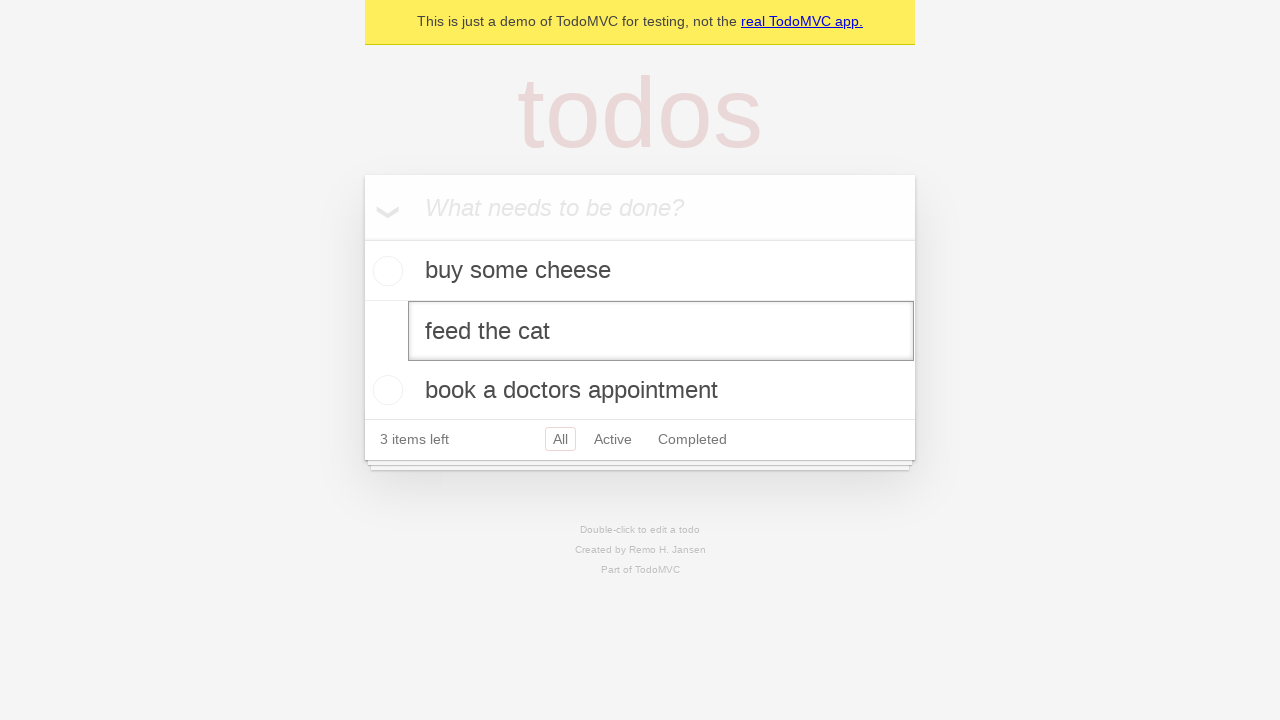

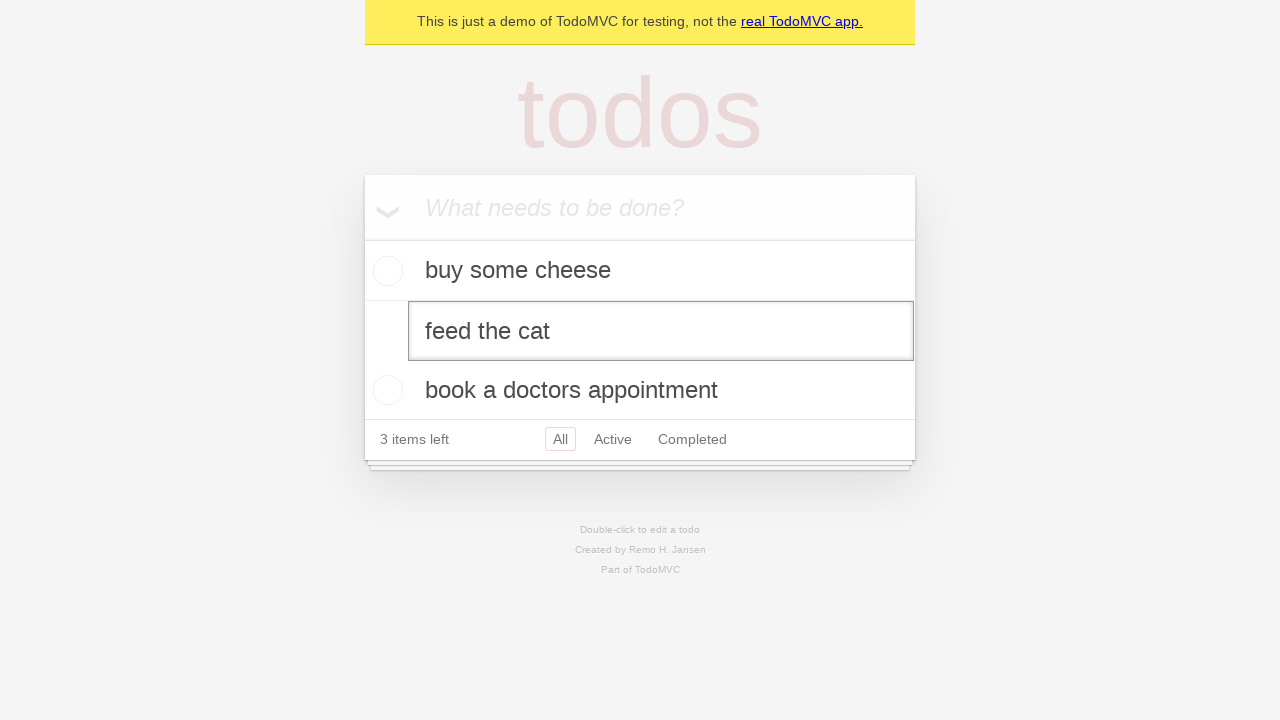